Tests AJAX functionality by clicking a button and waiting for asynchronous data to load on the page

Starting URL: http://uitestingplayground.com/ajax

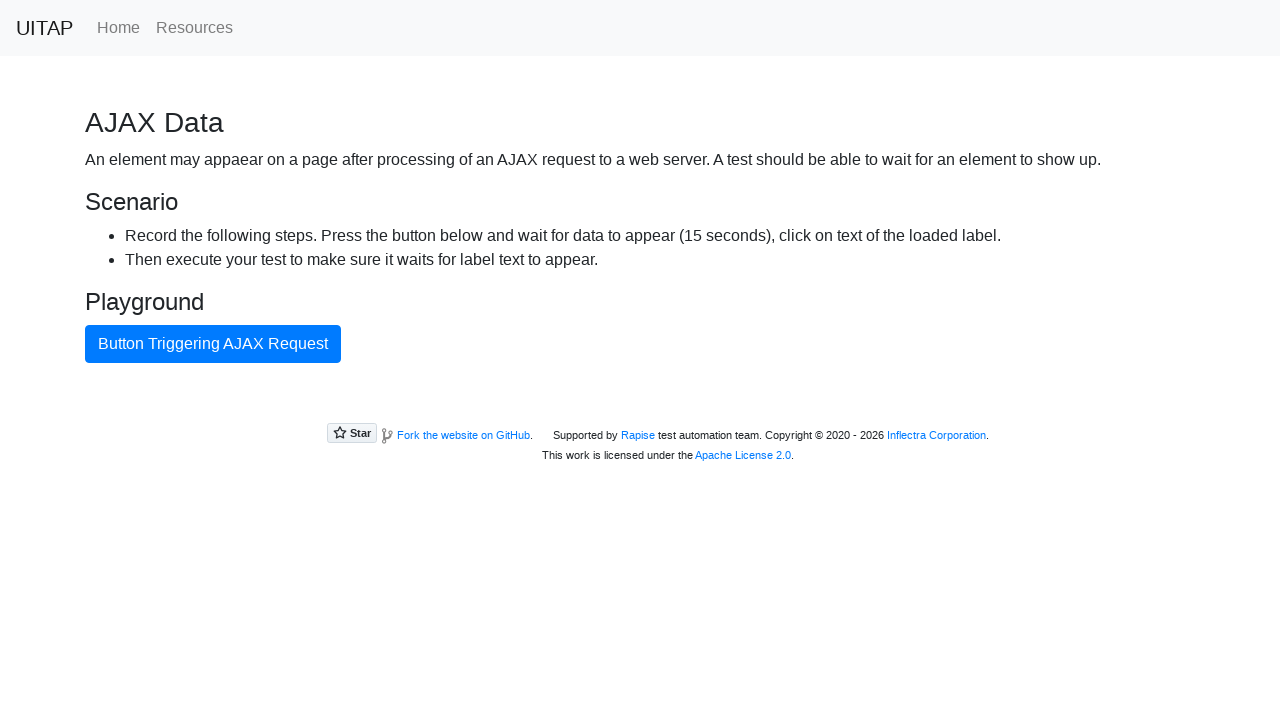

Clicked AJAX button to trigger asynchronous data loading at (213, 344) on #ajaxButton
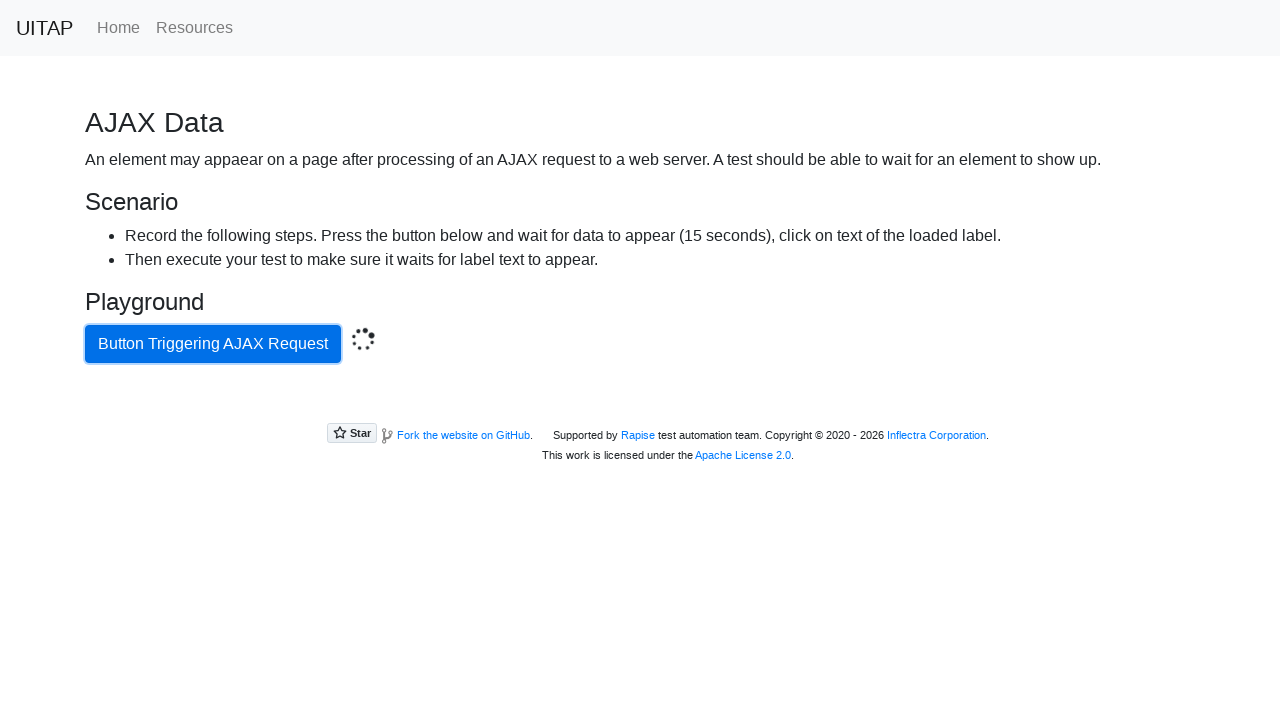

Waited for AJAX content to load with success message
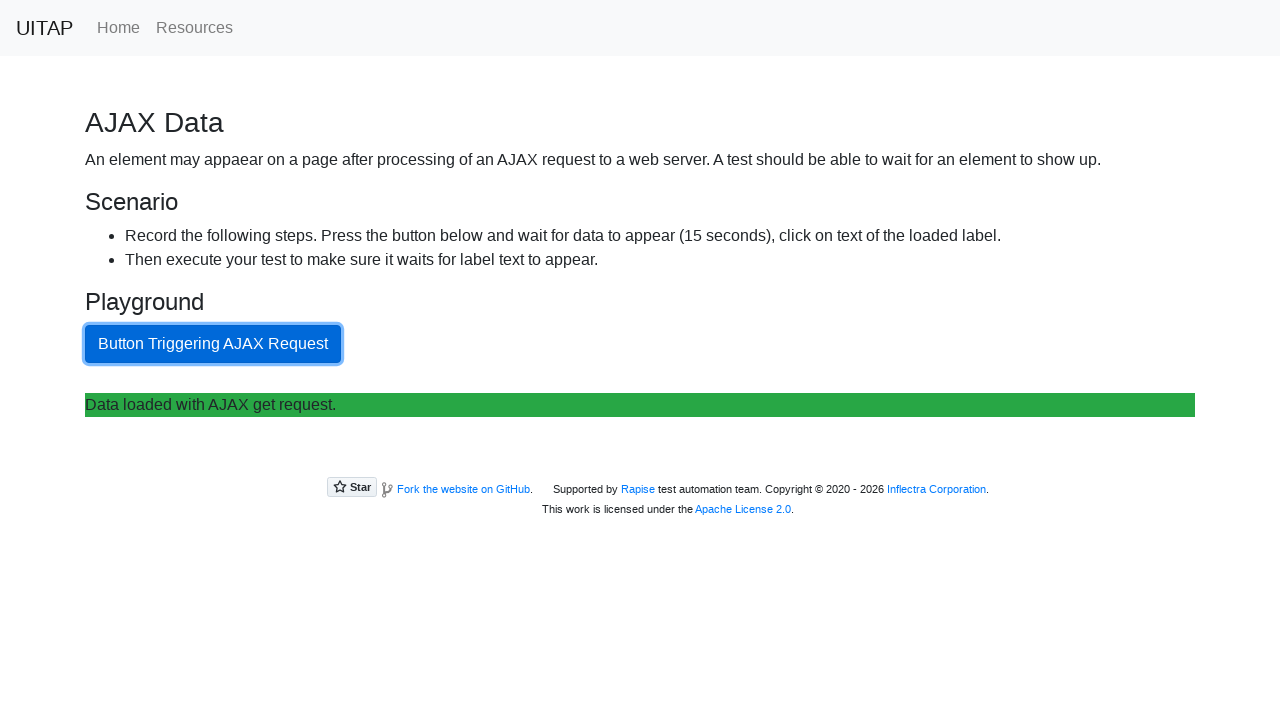

Verified success message element is present on page
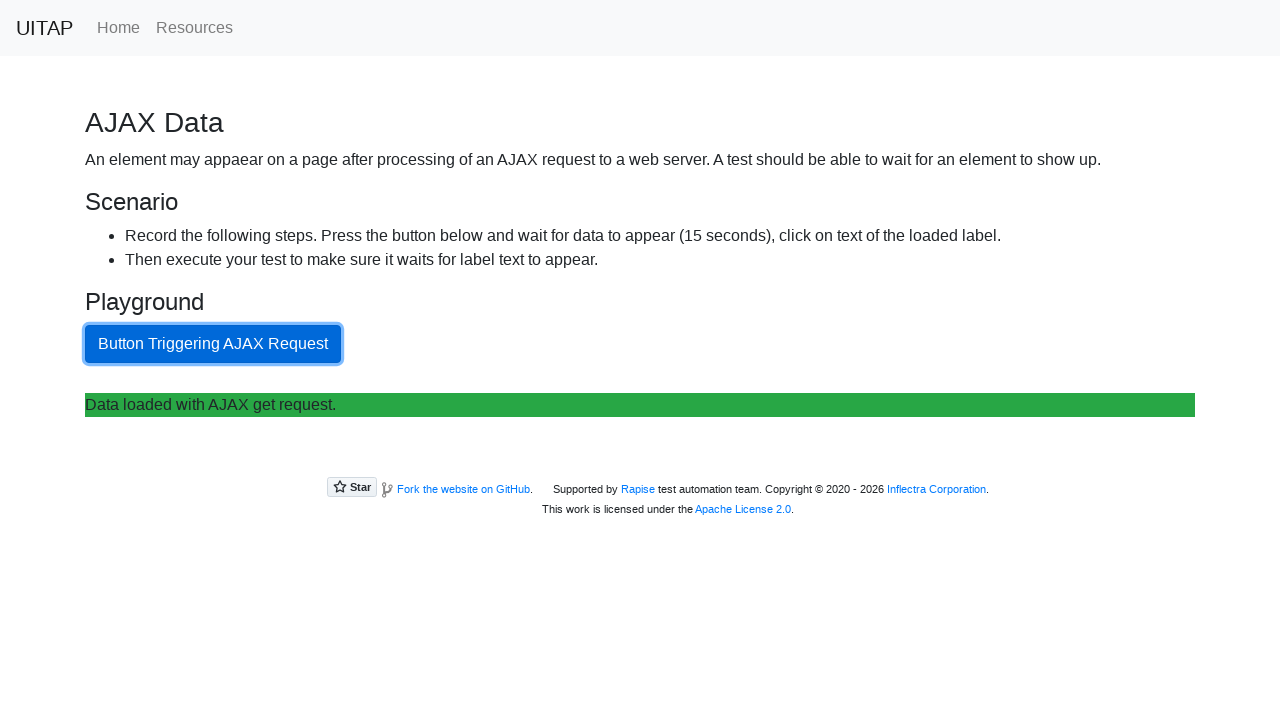

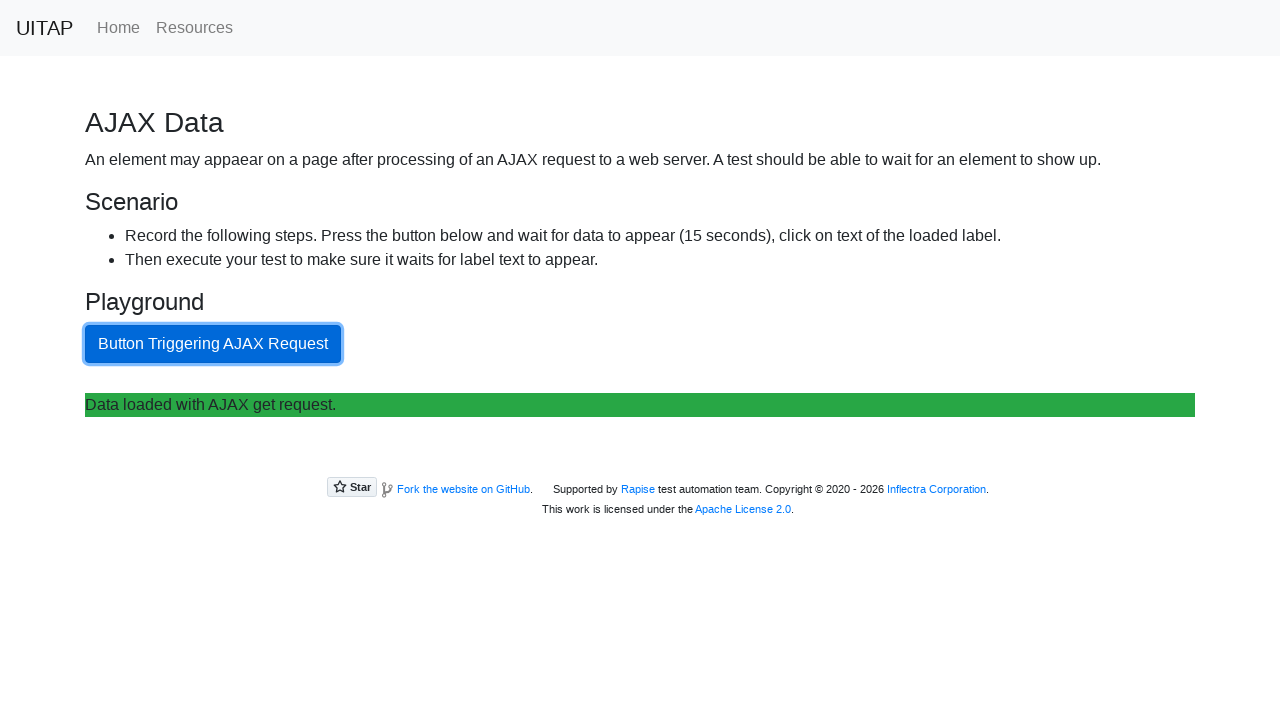